Tests navigation on W3Schools website by clicking on the Tutorials menu and then selecting Learn Python link

Starting URL: https://www.w3schools.com/

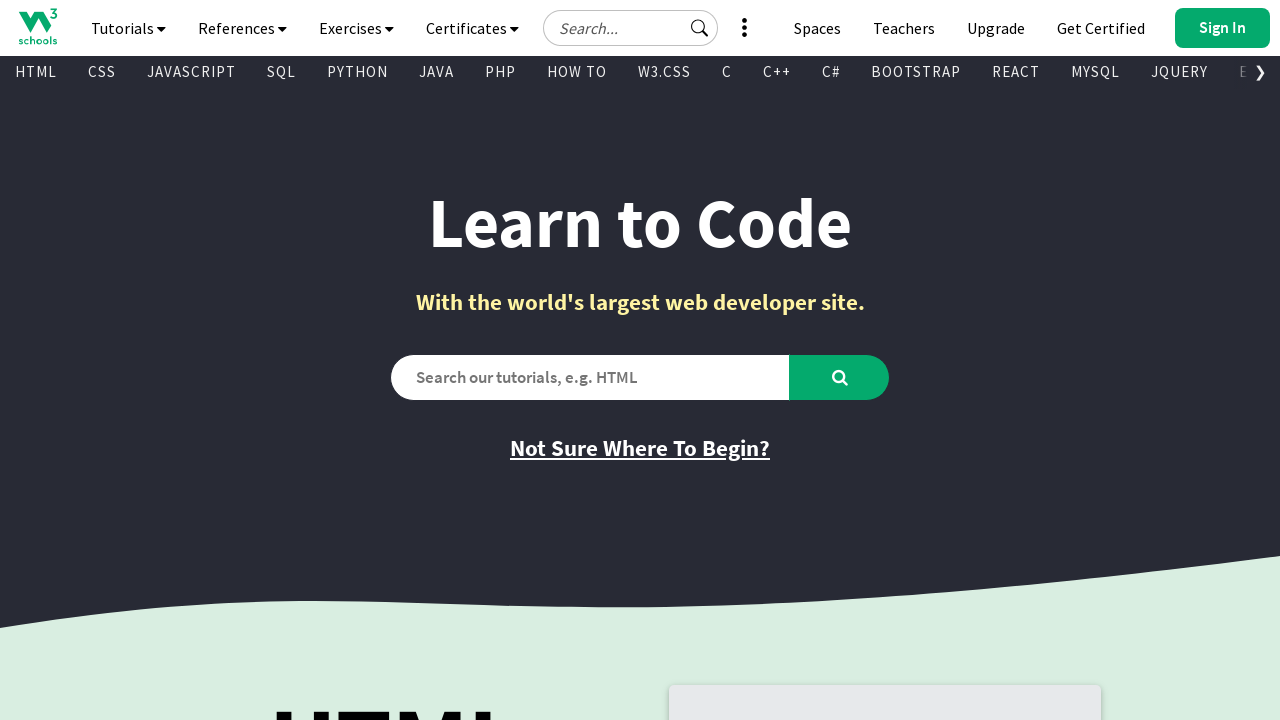

Clicked on Tutorials link in navigation menu at (128, 28) on text=Tutorials
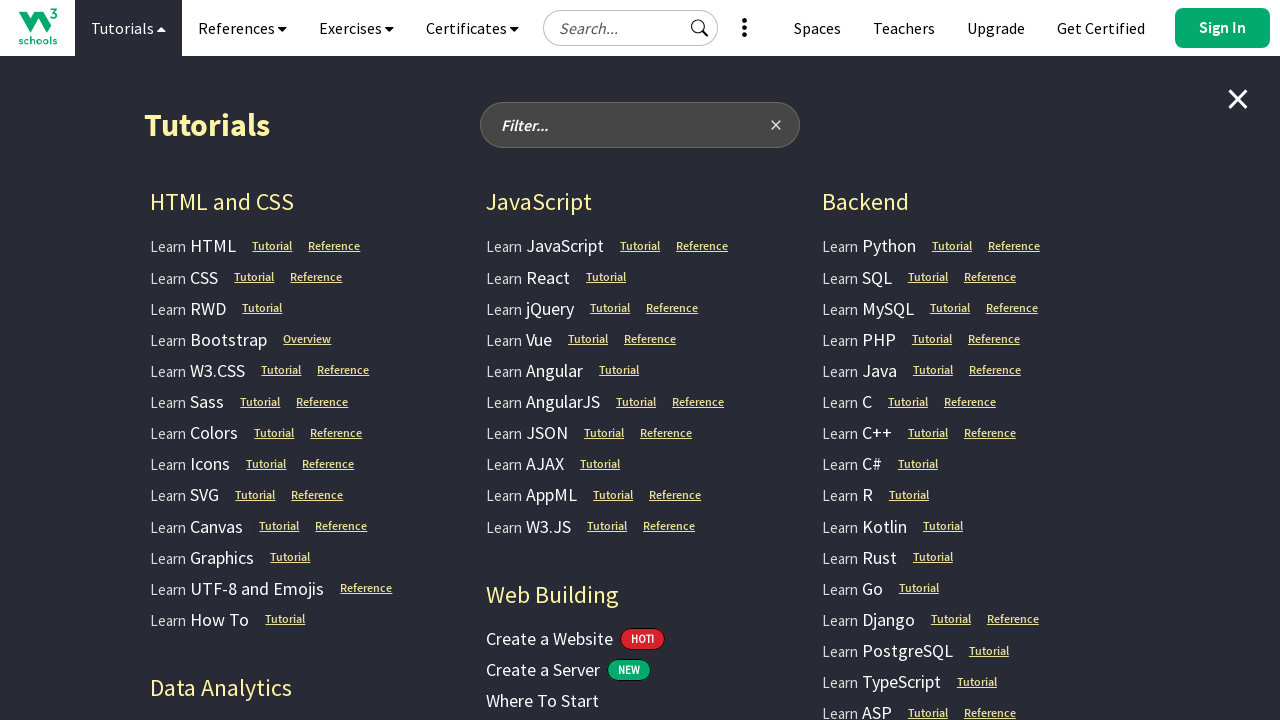

Waited for Tutorials menu to appear
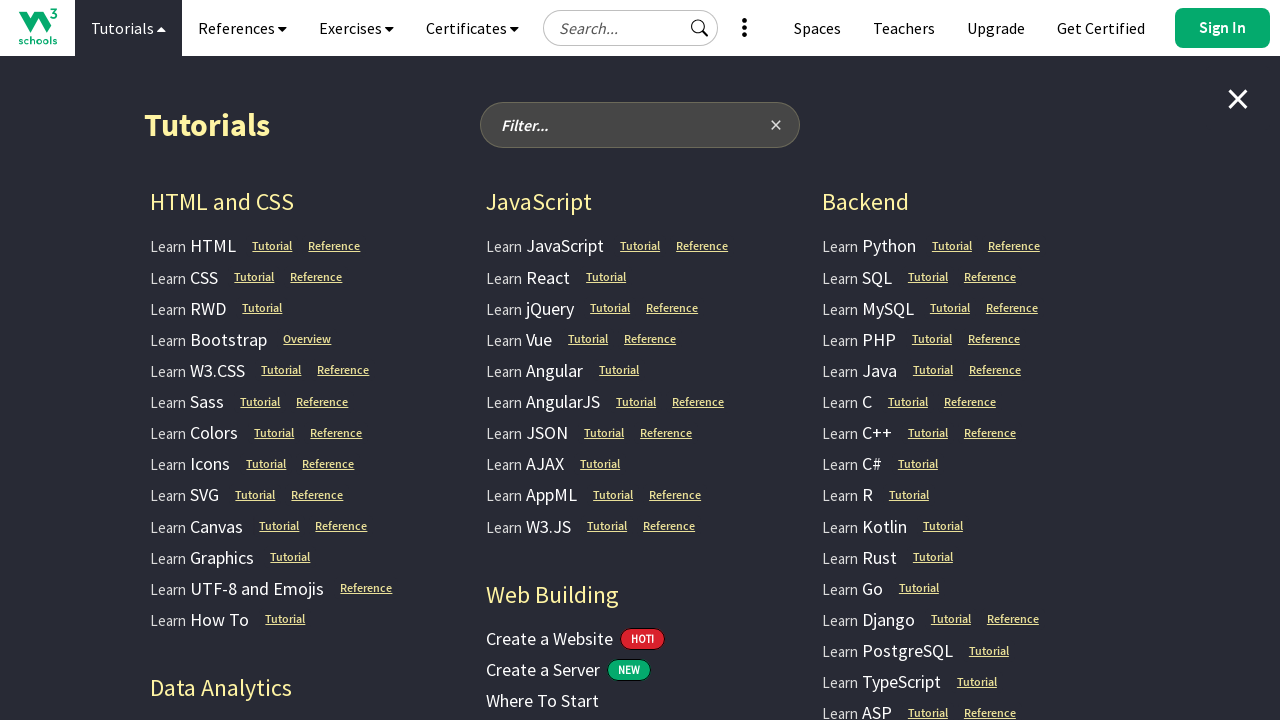

Clicked on Learn Python link from Tutorials menu at (869, 246) on text=Learn Python
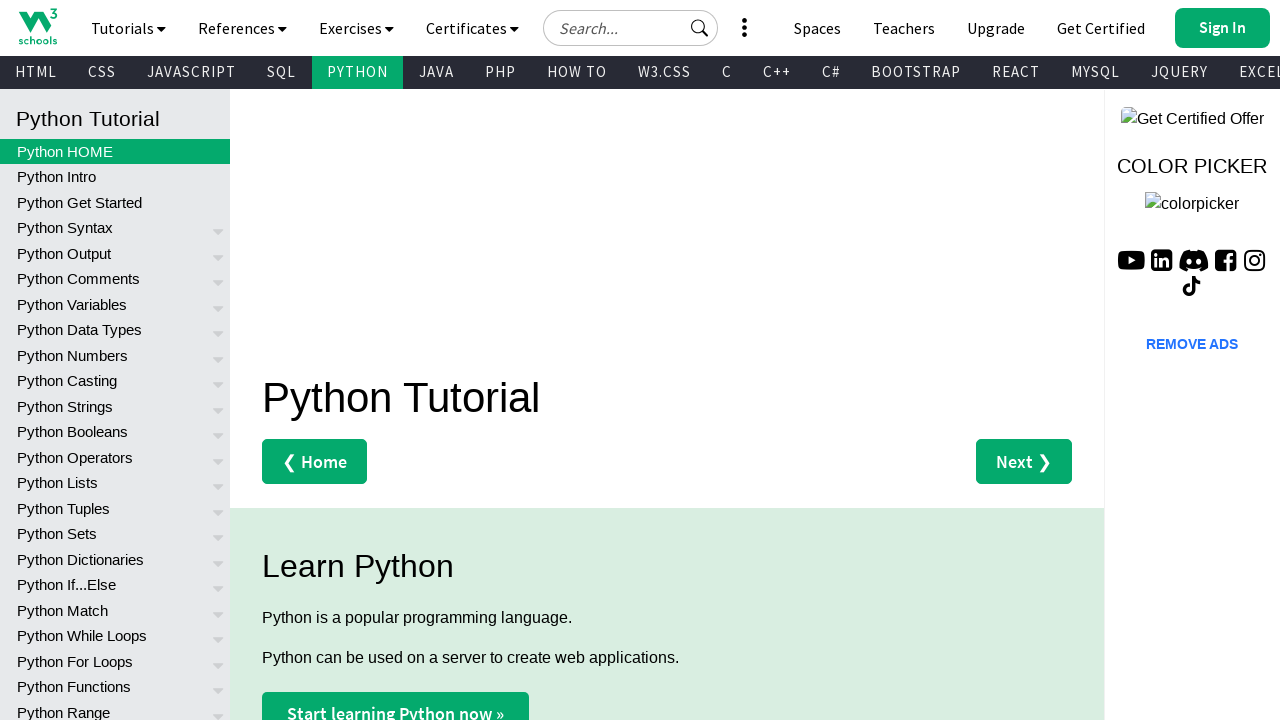

Python tutorial page loaded successfully
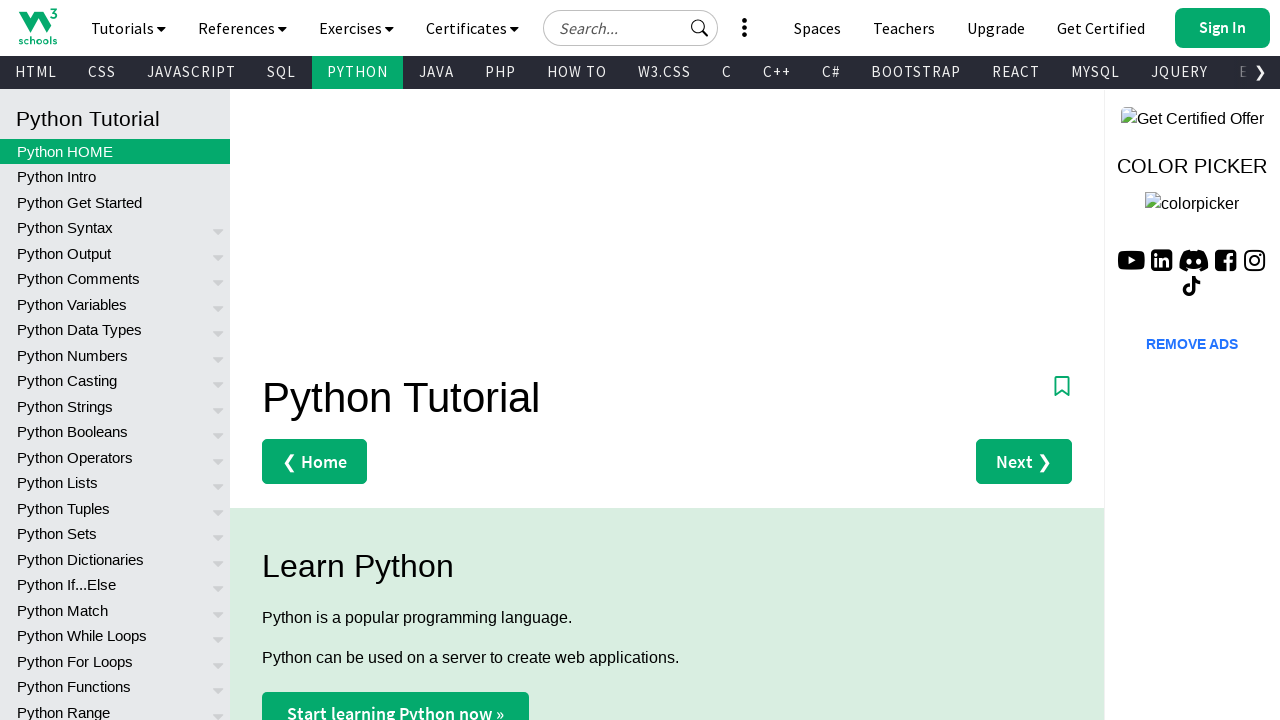

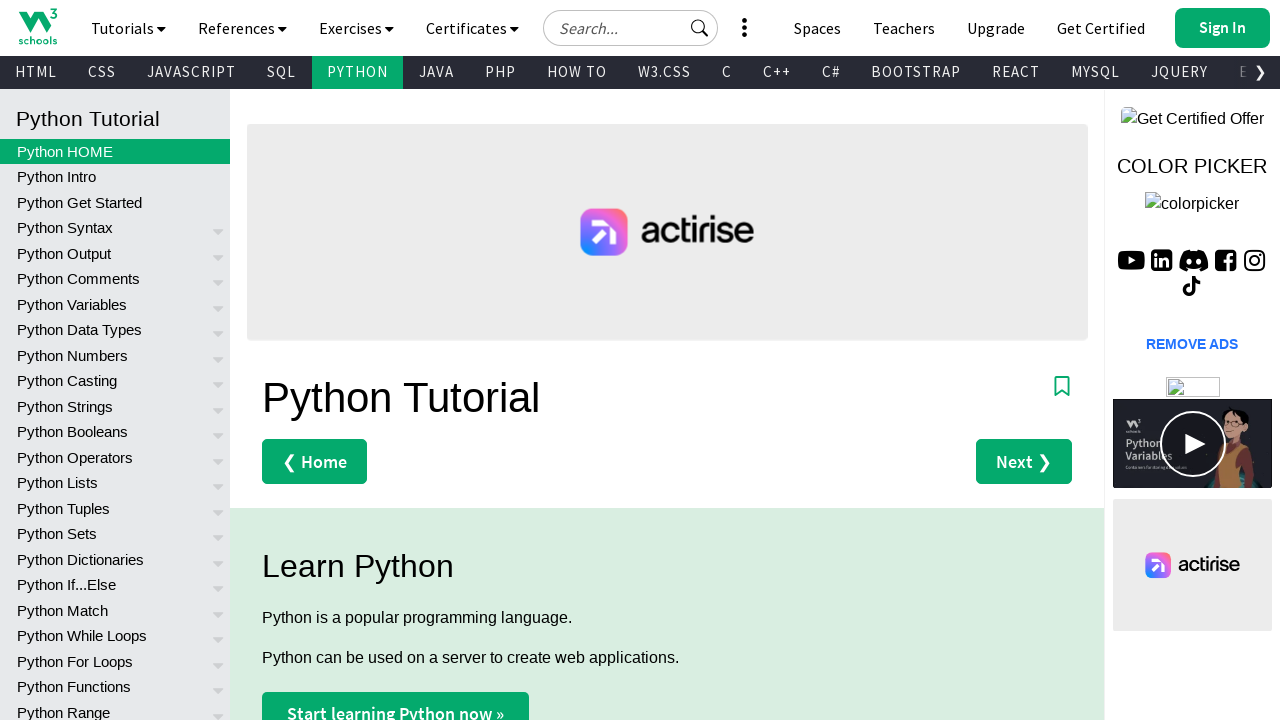